Tests that exactly 10 languages are listed in the digits (0-9) section

Starting URL: http://www.99-bottles-of-beer.net/

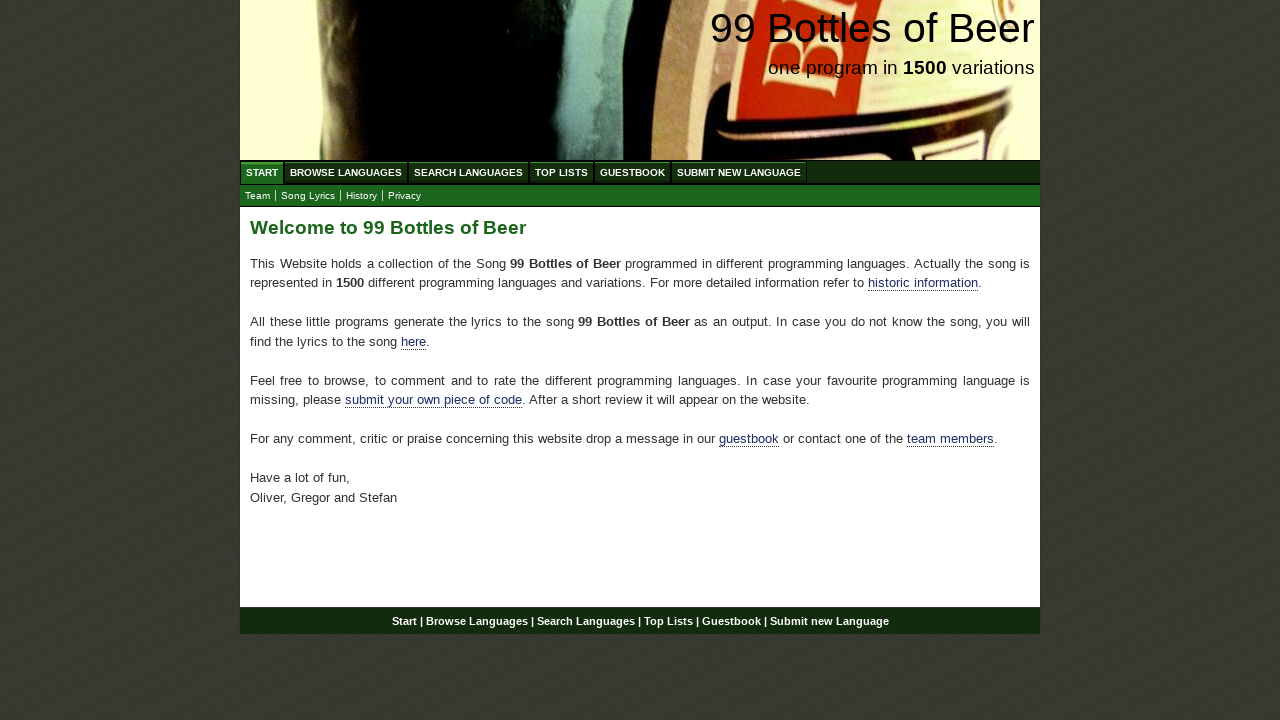

Clicked on Browse Languages link at (346, 172) on a[href='/abc.html']
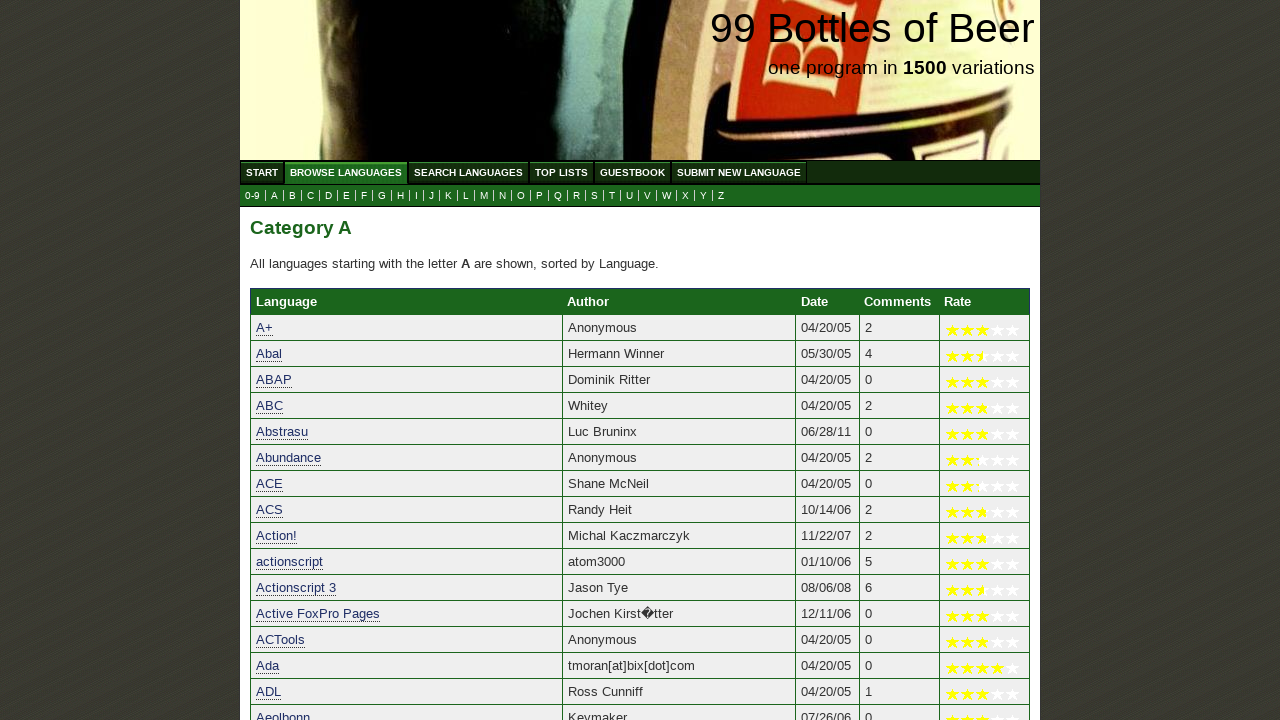

Clicked on digits section (0-9) at (252, 196) on a[href='0.html']
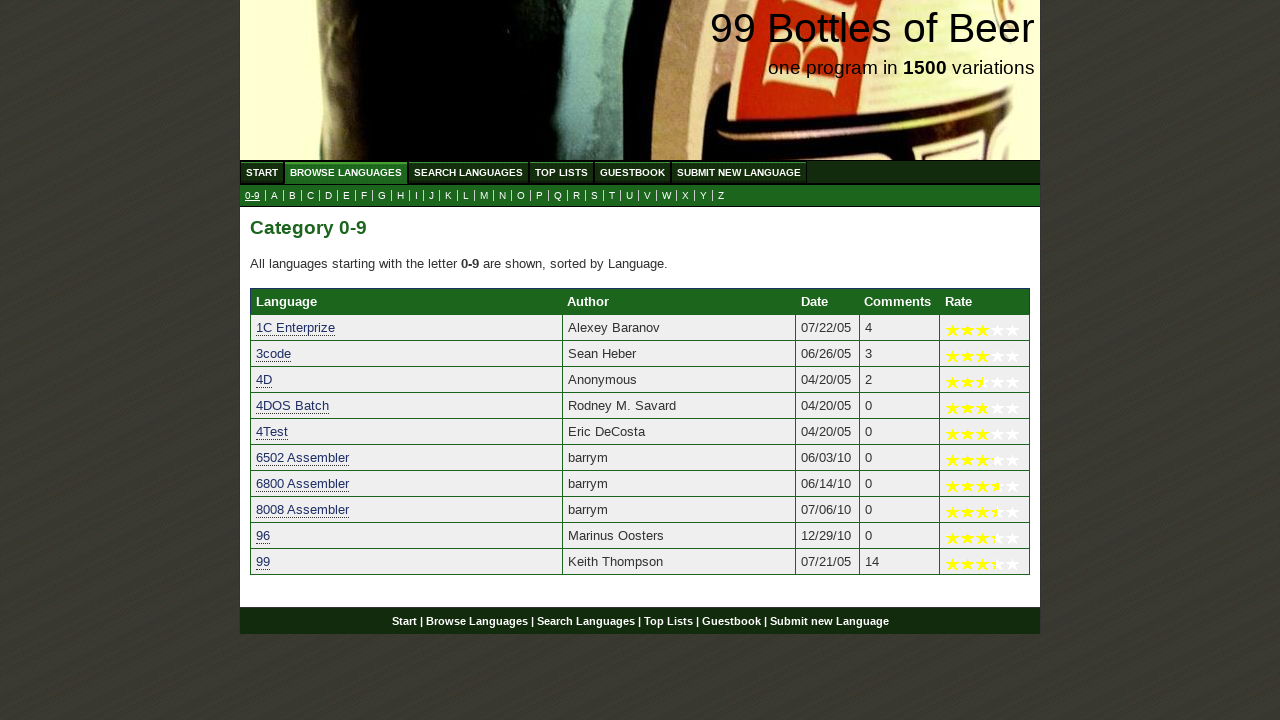

Language table loaded for digits section
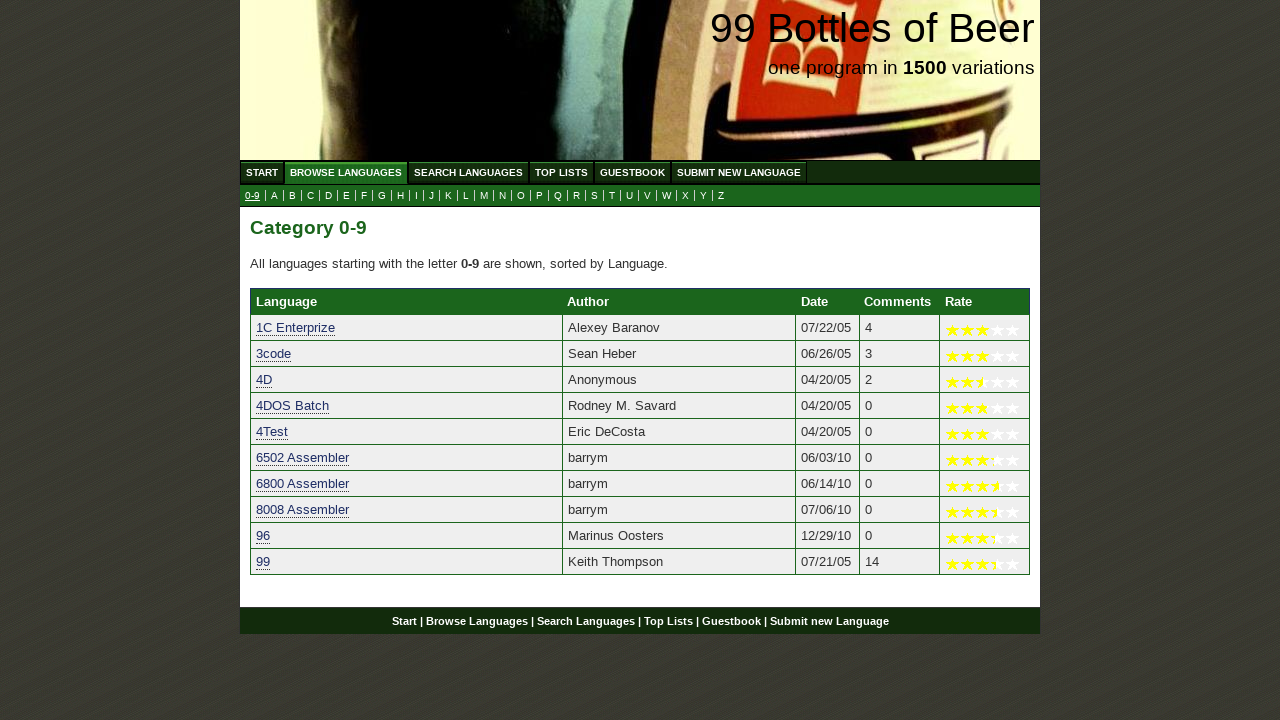

Counted 10 languages in digits section
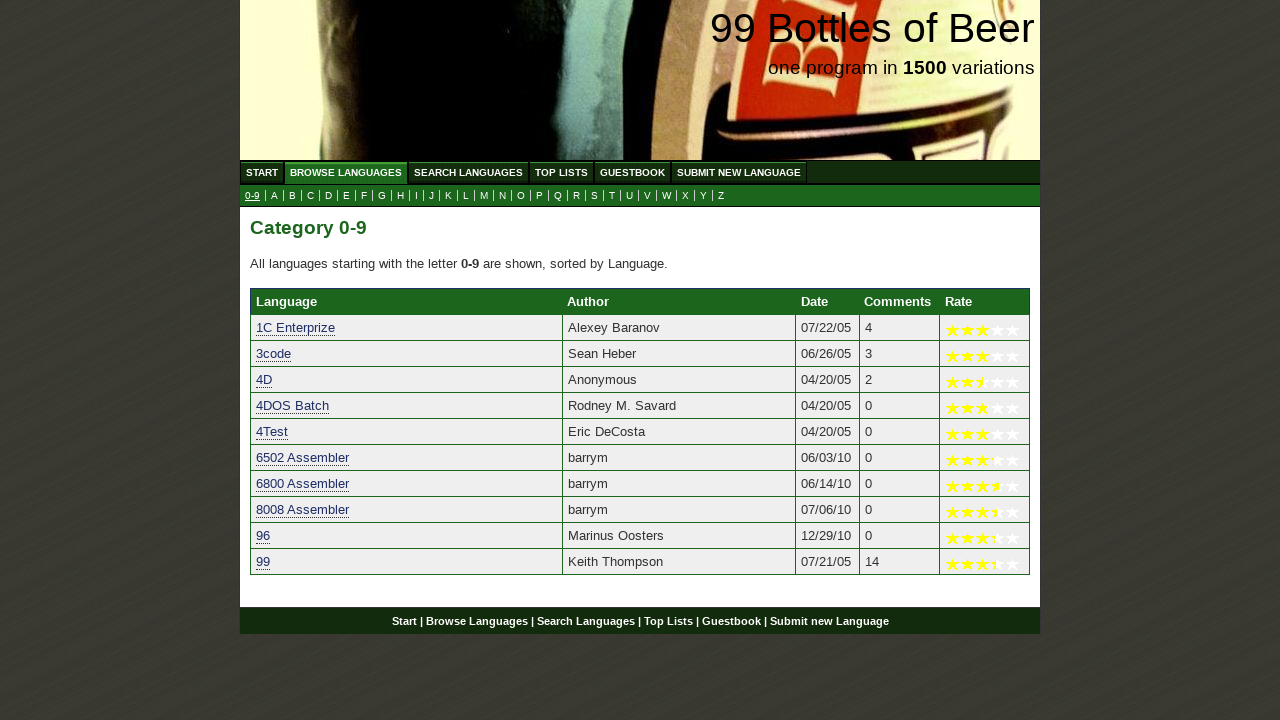

Verified exactly 10 languages are listed in digits section
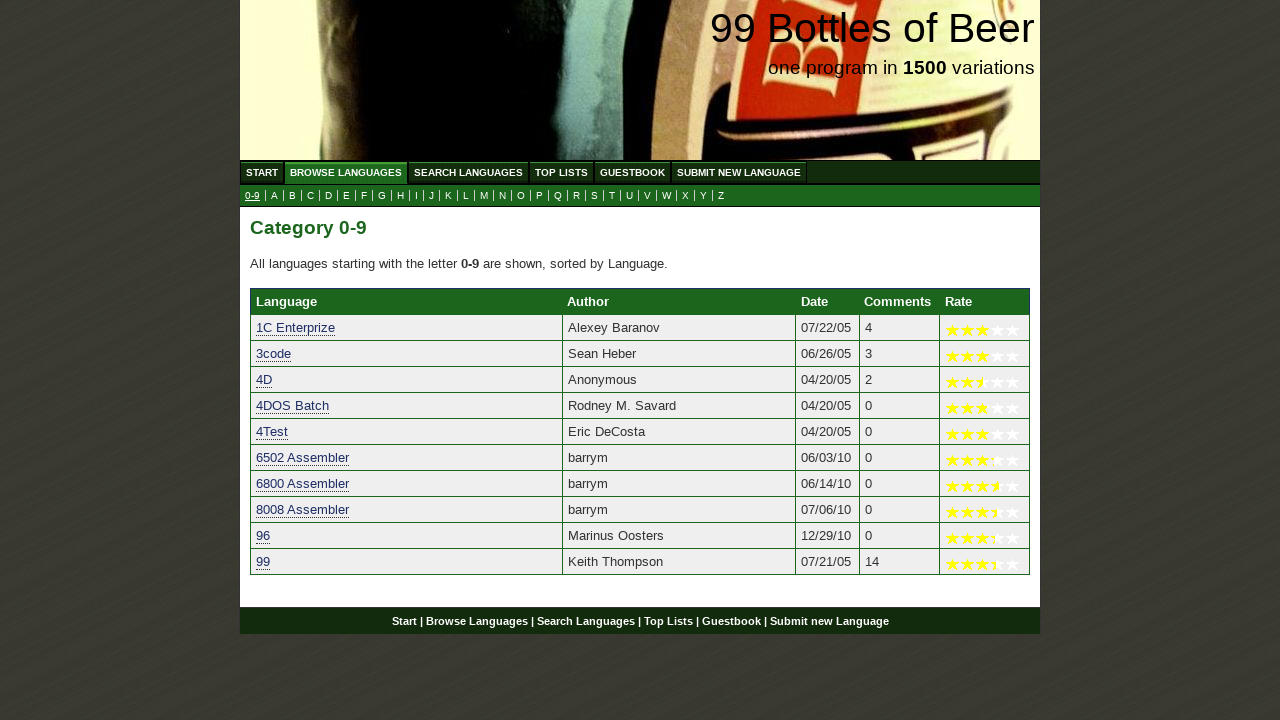

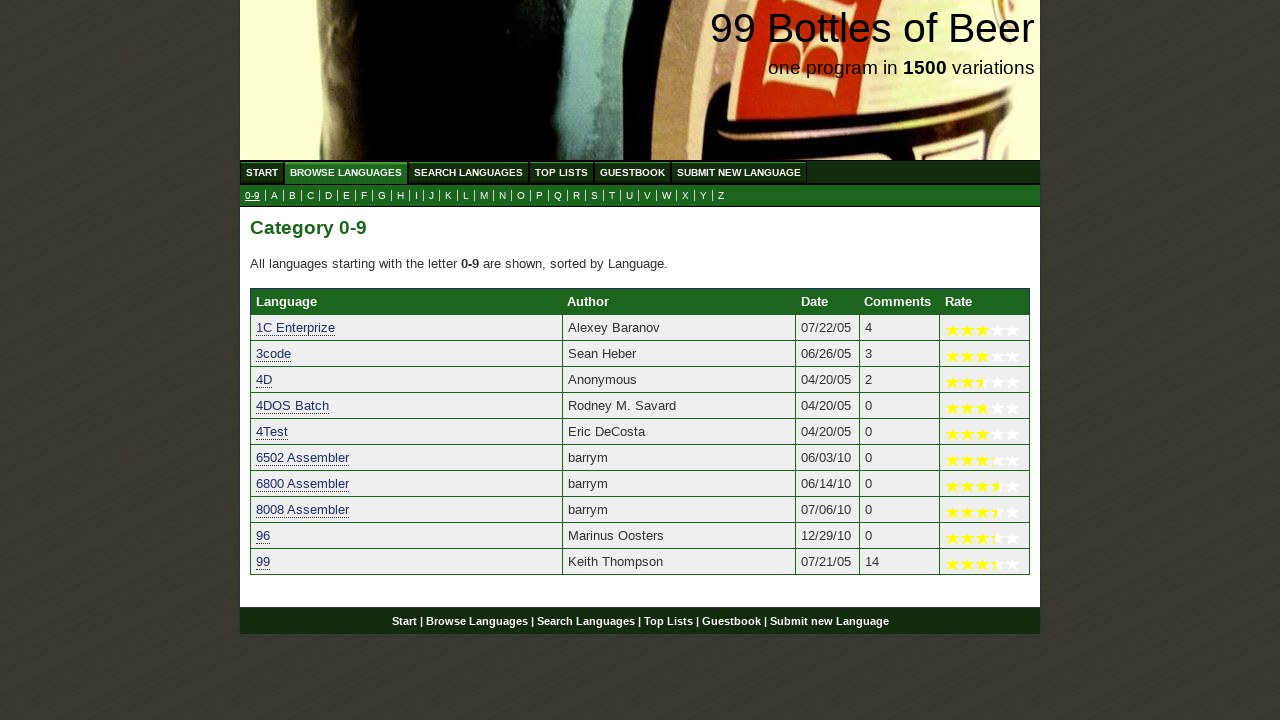